Tests the search functionality on AJIO e-commerce site by searching for watches, then scrolling through the product results until finding and clicking on a specific product.

Starting URL: https://www.ajio.com/

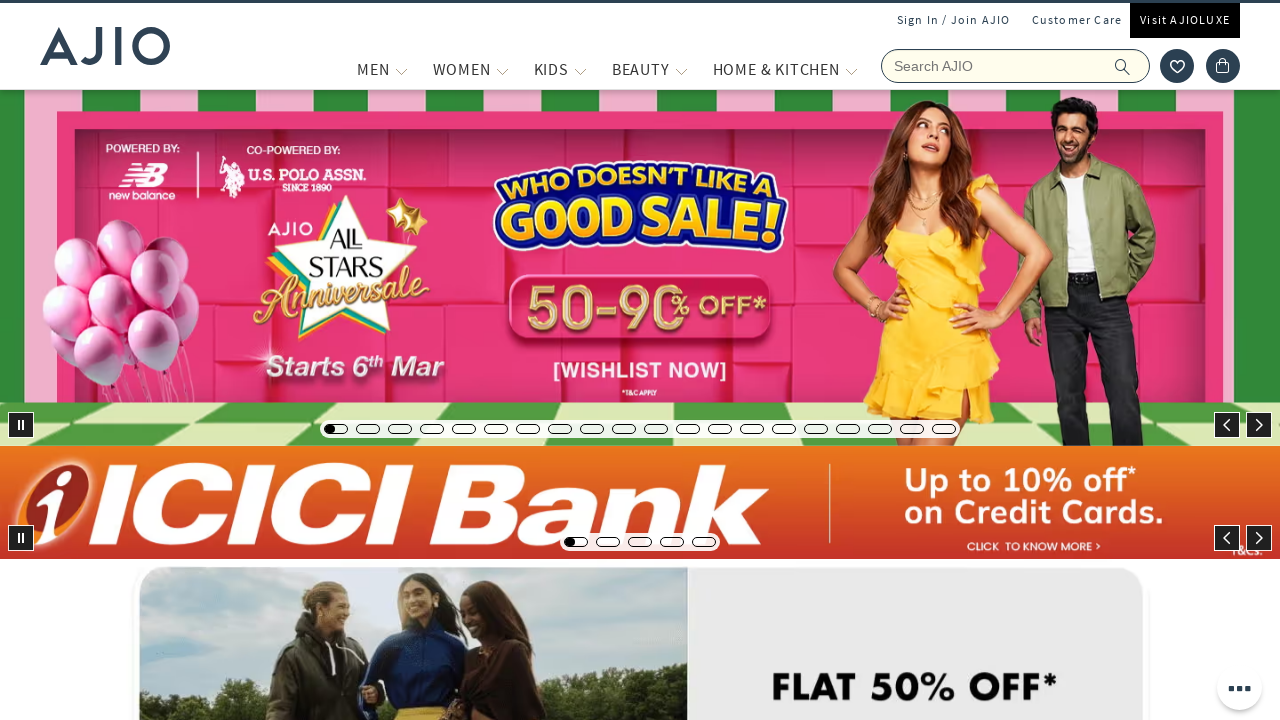

Filled search box with 'watches' on input[name='searchVal']
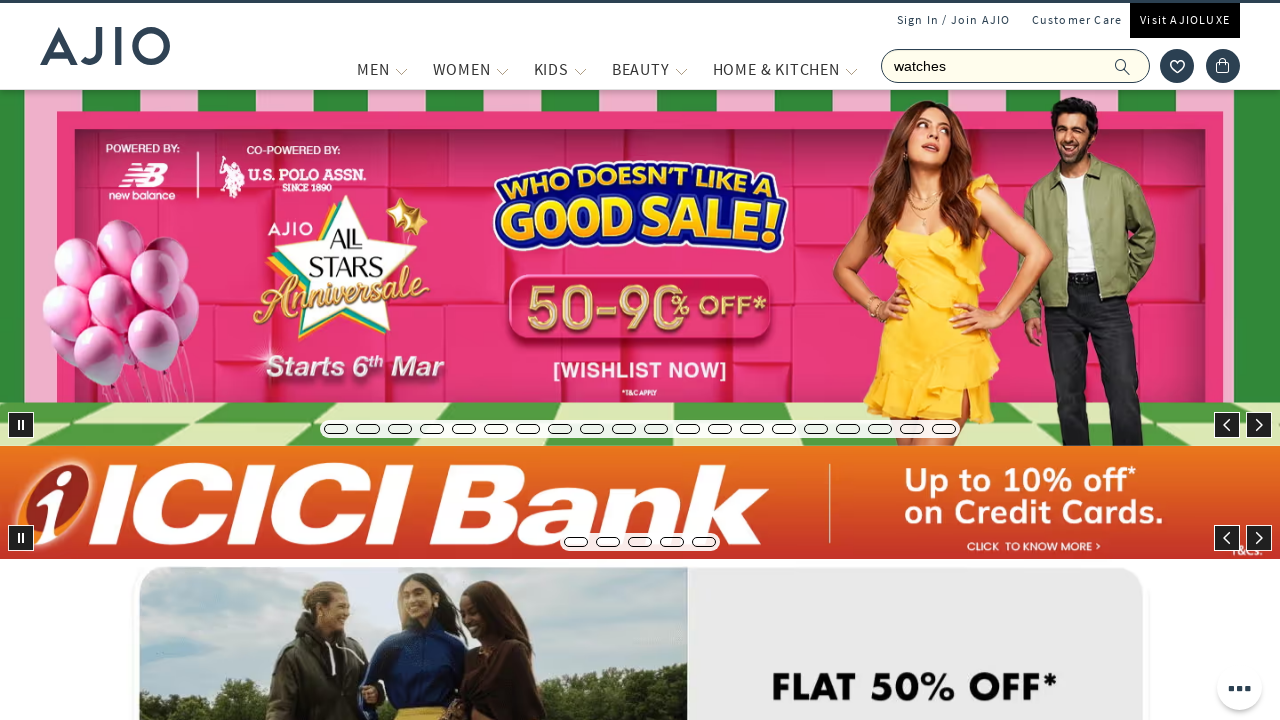

Clicked search button to search for watches at (1123, 66) on .ic-search
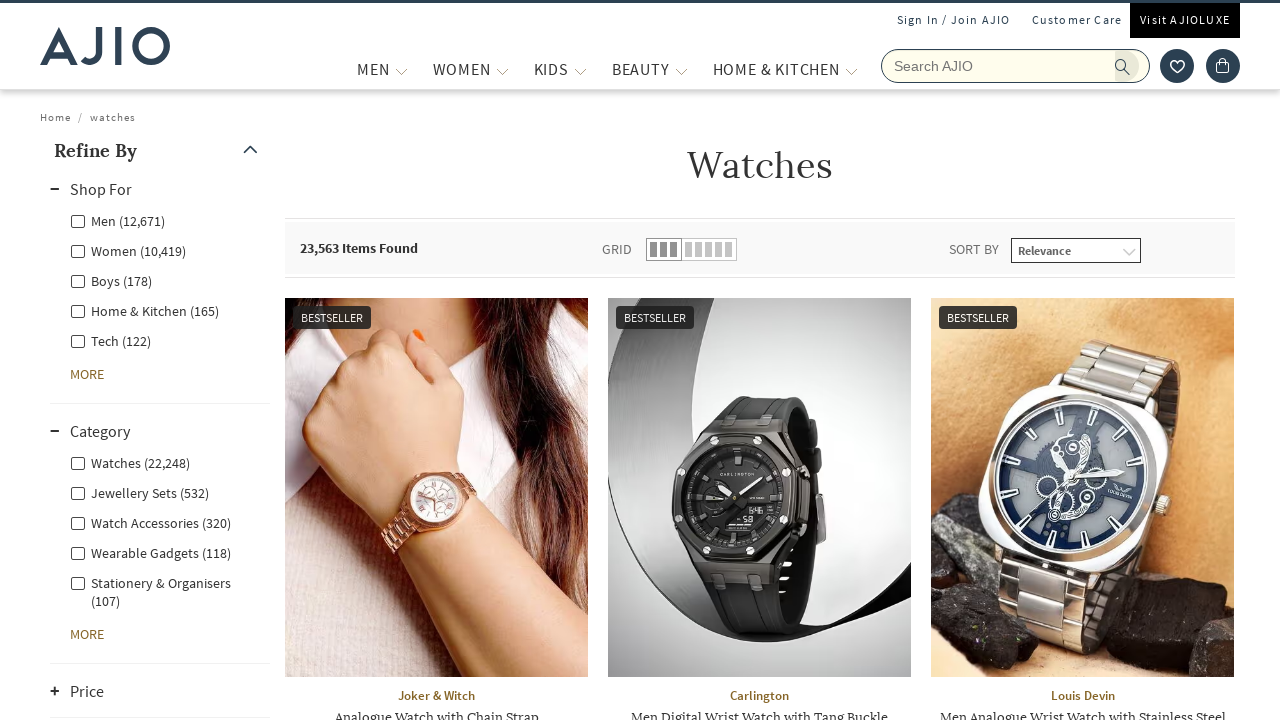

Search results loaded successfully
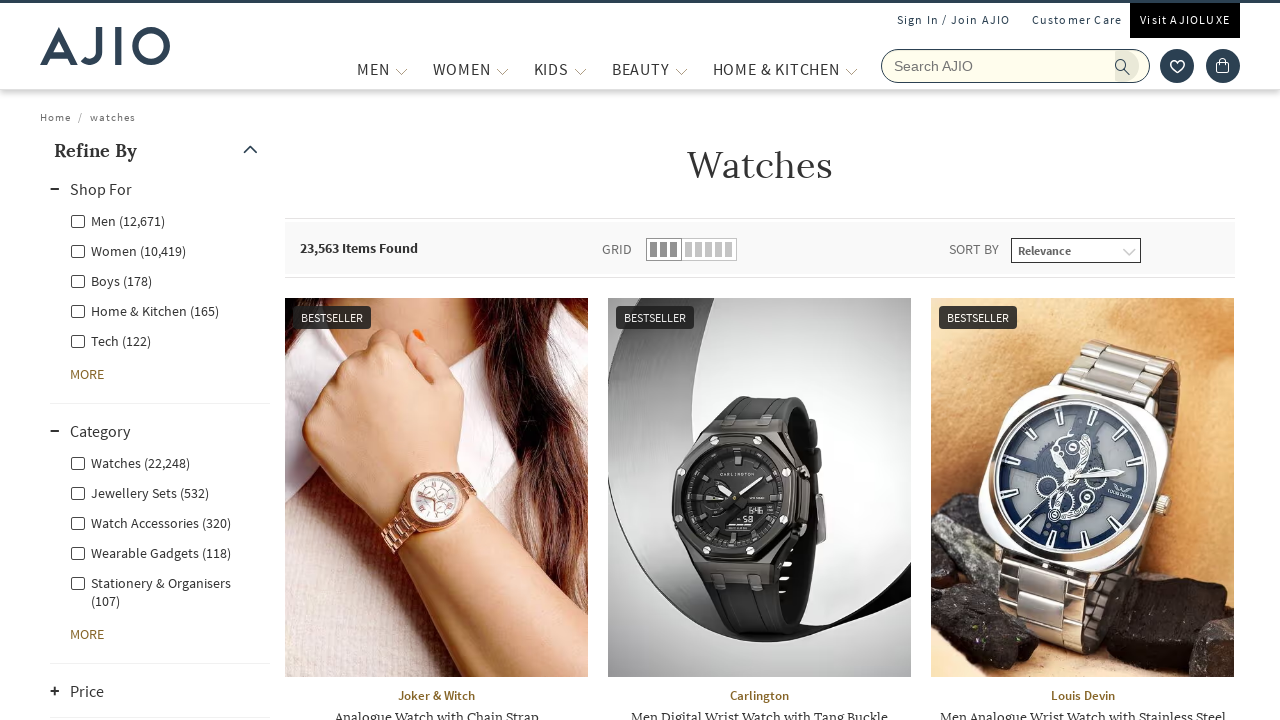

Found and clicked on a product image after scrolling at (436, 487) on .imgHolder img >> nth=0
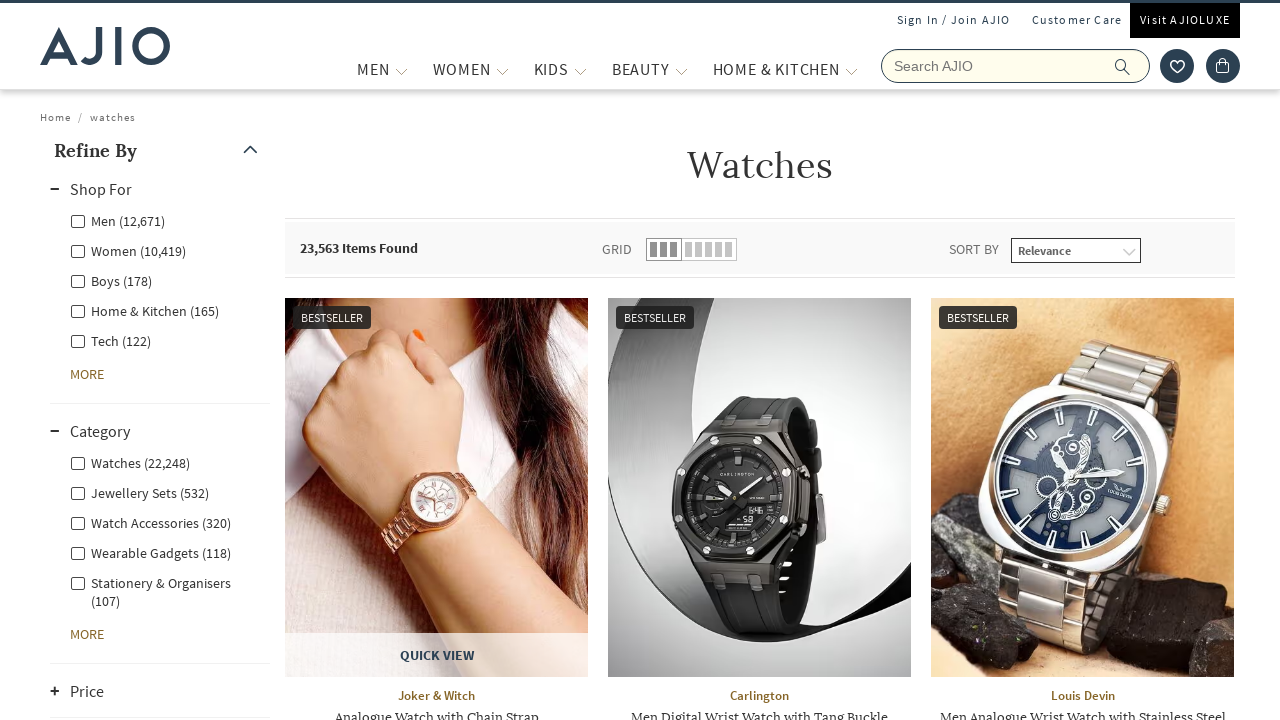

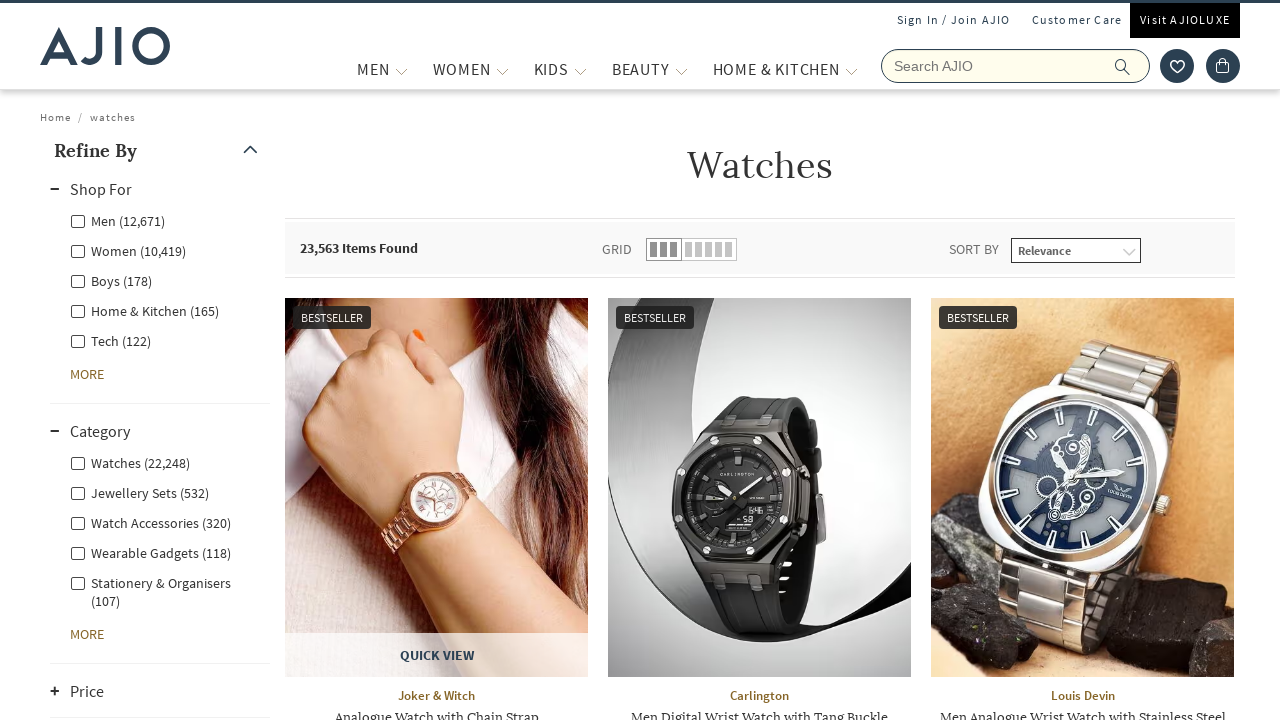